Tests the Python.org search functionality by entering "pycon" as a search query and verifying results are returned

Starting URL: http://www.python.org

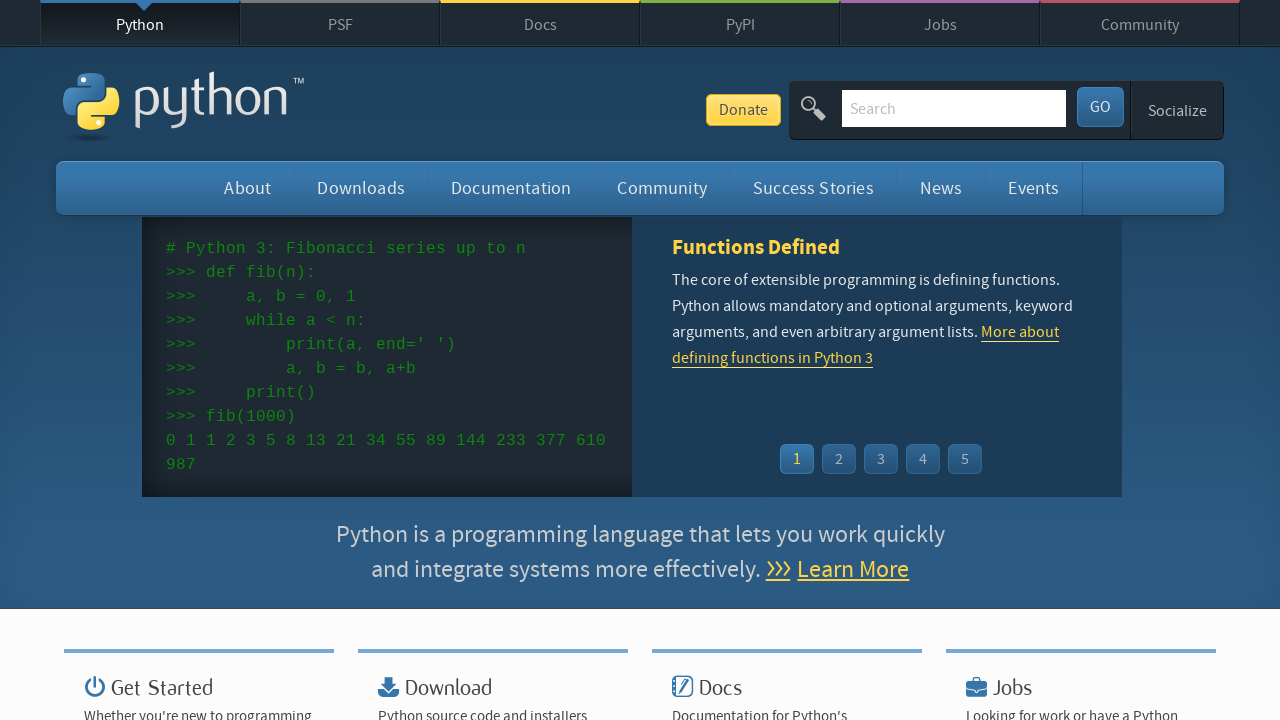

Verified 'Python' text is present in page title
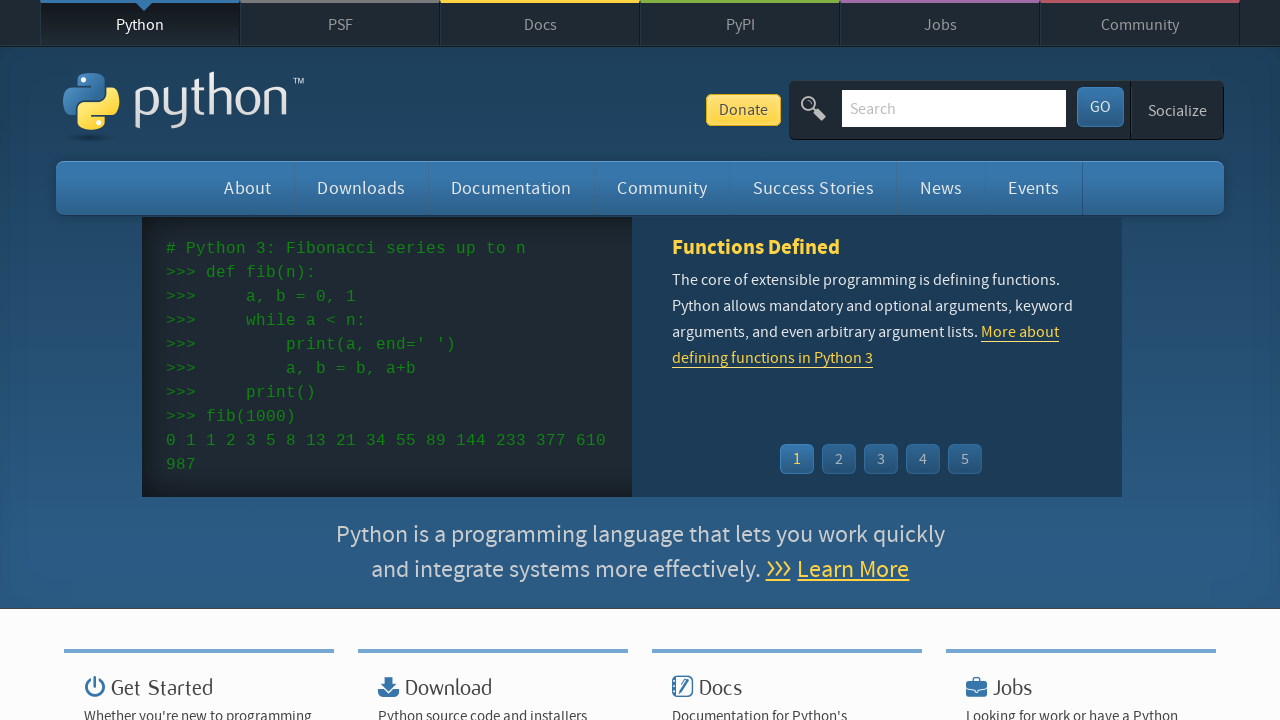

Filled search field with 'pycon' on input[name='q']
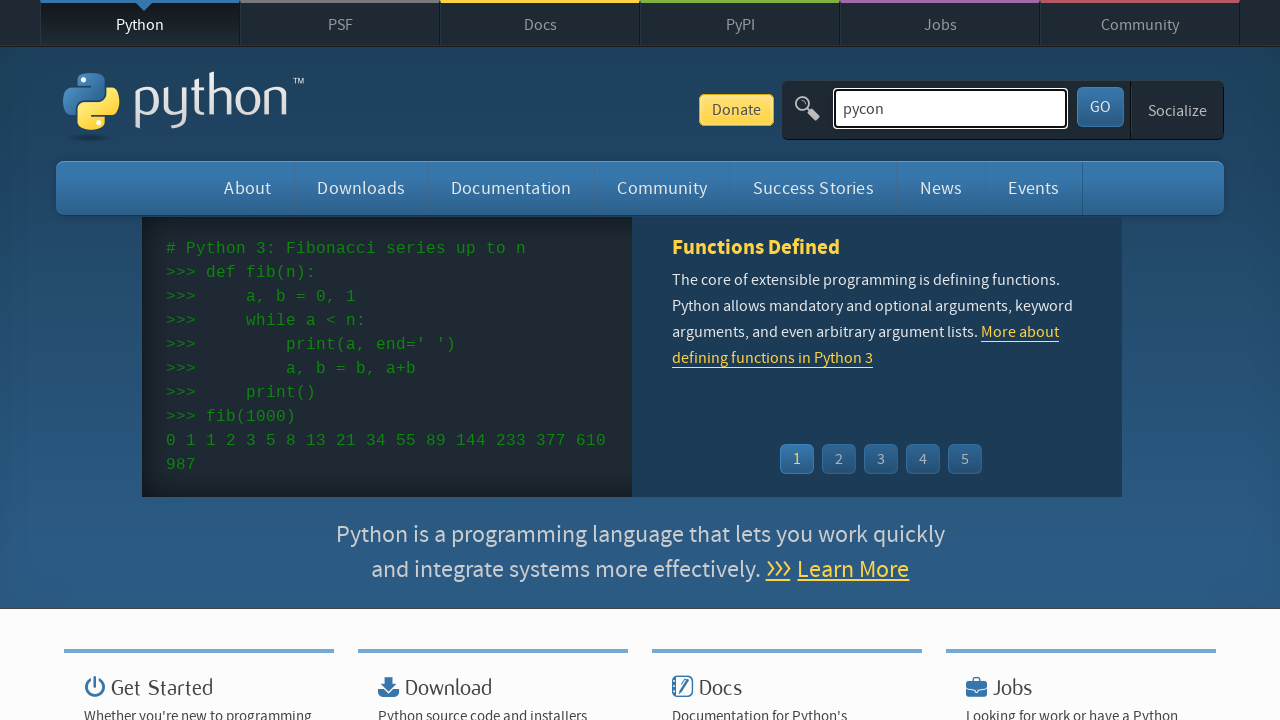

Pressed Enter to submit search query on input[name='q']
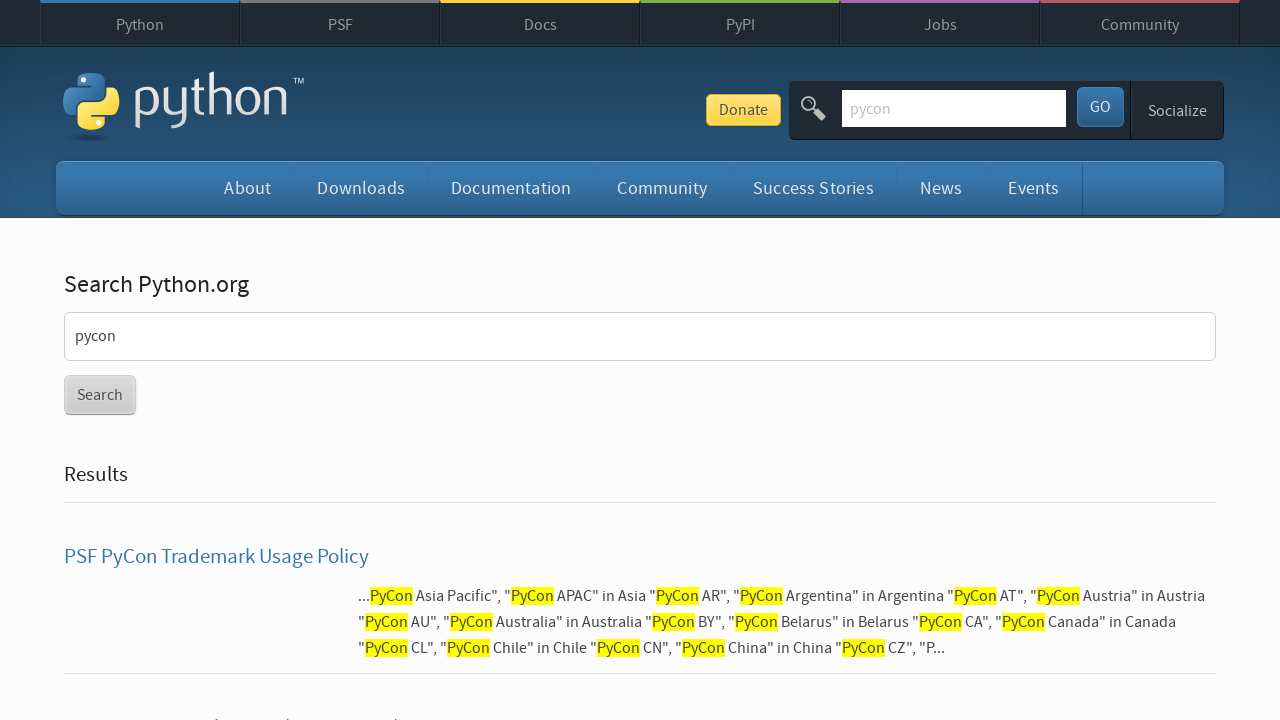

Waited for network idle - page fully loaded
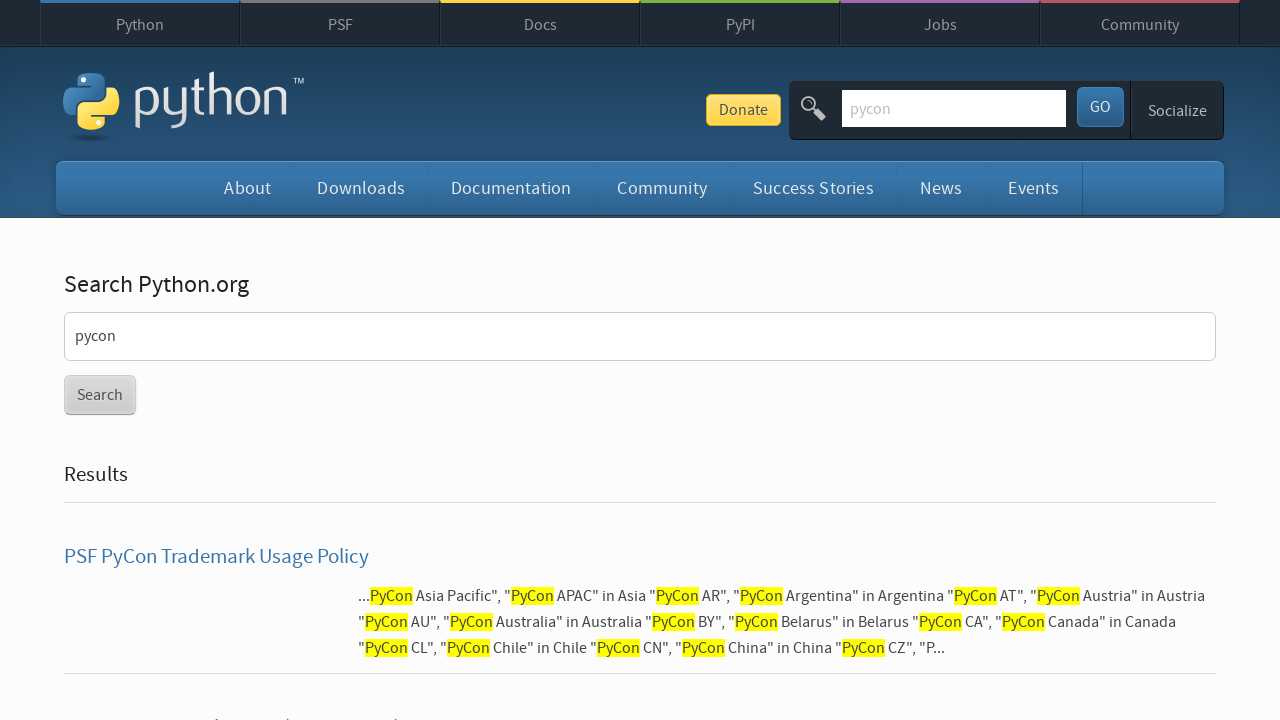

Verified search results were returned - no 'No results found' message
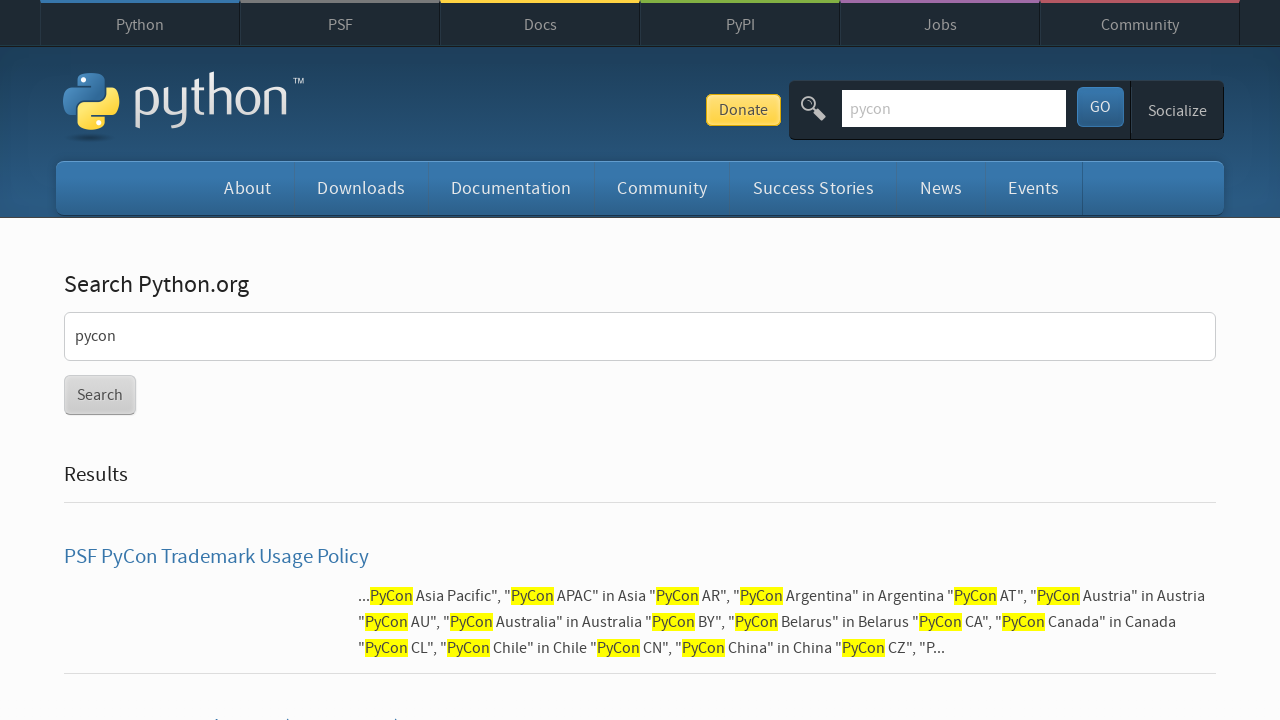

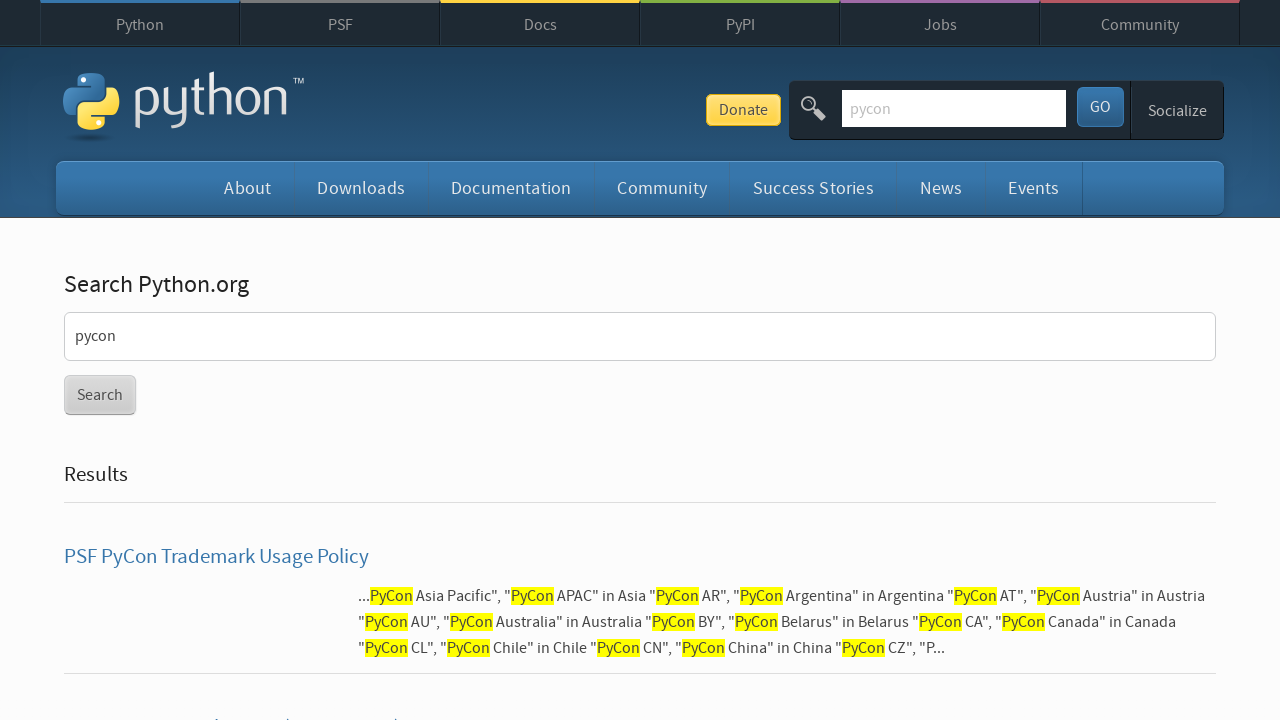